Tests different types of JavaScript alerts on a demo page - accepting an OK alert, canceling an OK/Cancel alert, and filling text in a prompt alert then accepting it.

Starting URL: https://demo.automationtesting.in/Alerts.html

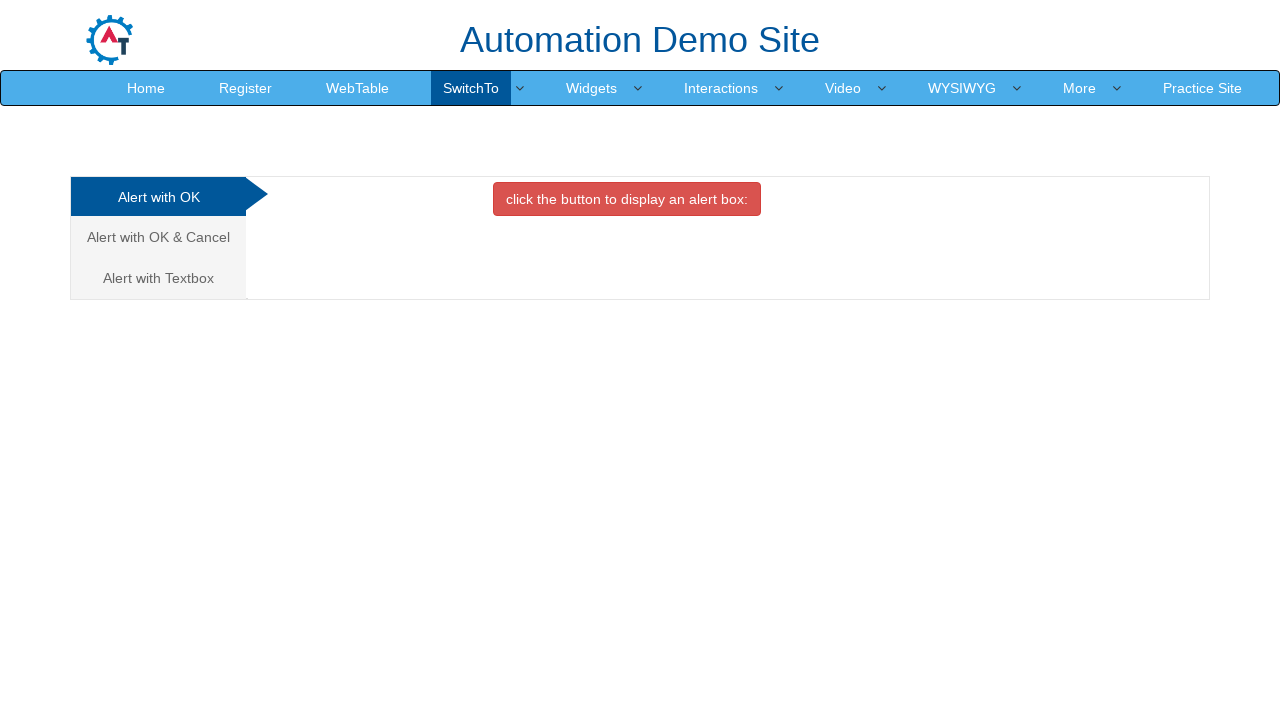

Clicked on first alert option tab (Alert with OK) at (158, 197) on .nav-stacked > li:nth-child(1) > a
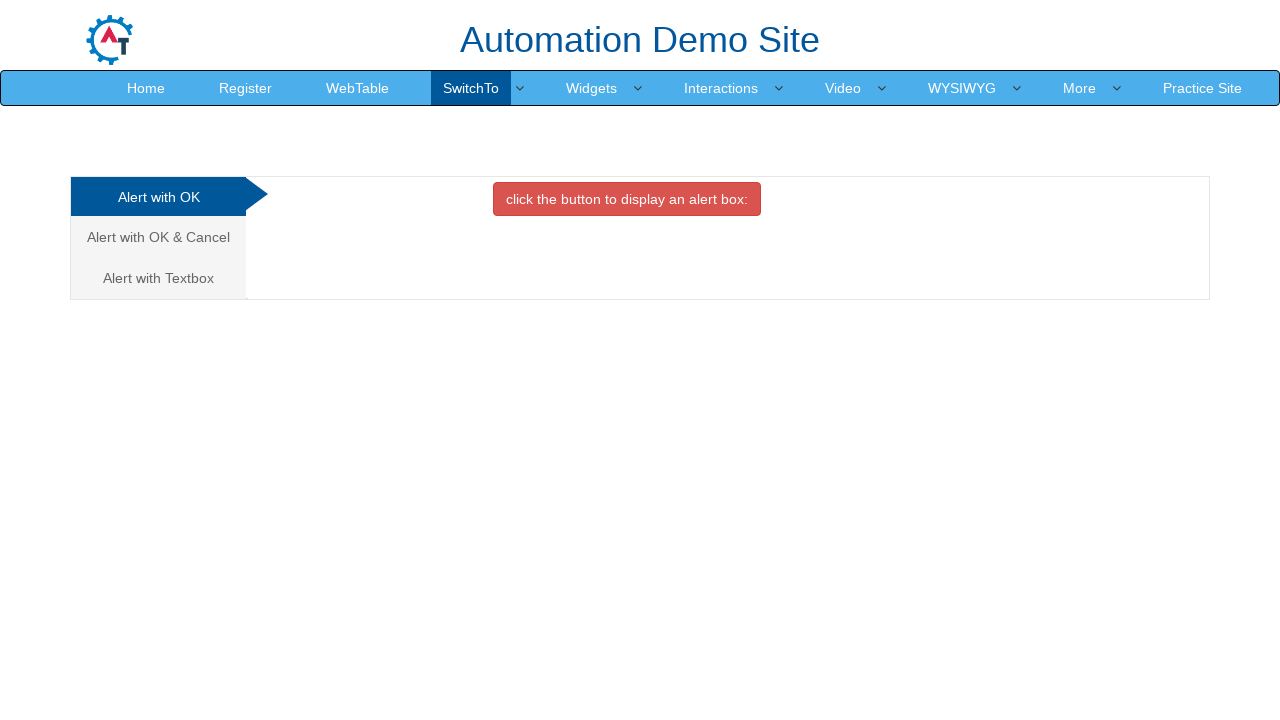

Clicked button to trigger OK alert at (627, 199) on #OKTab > button
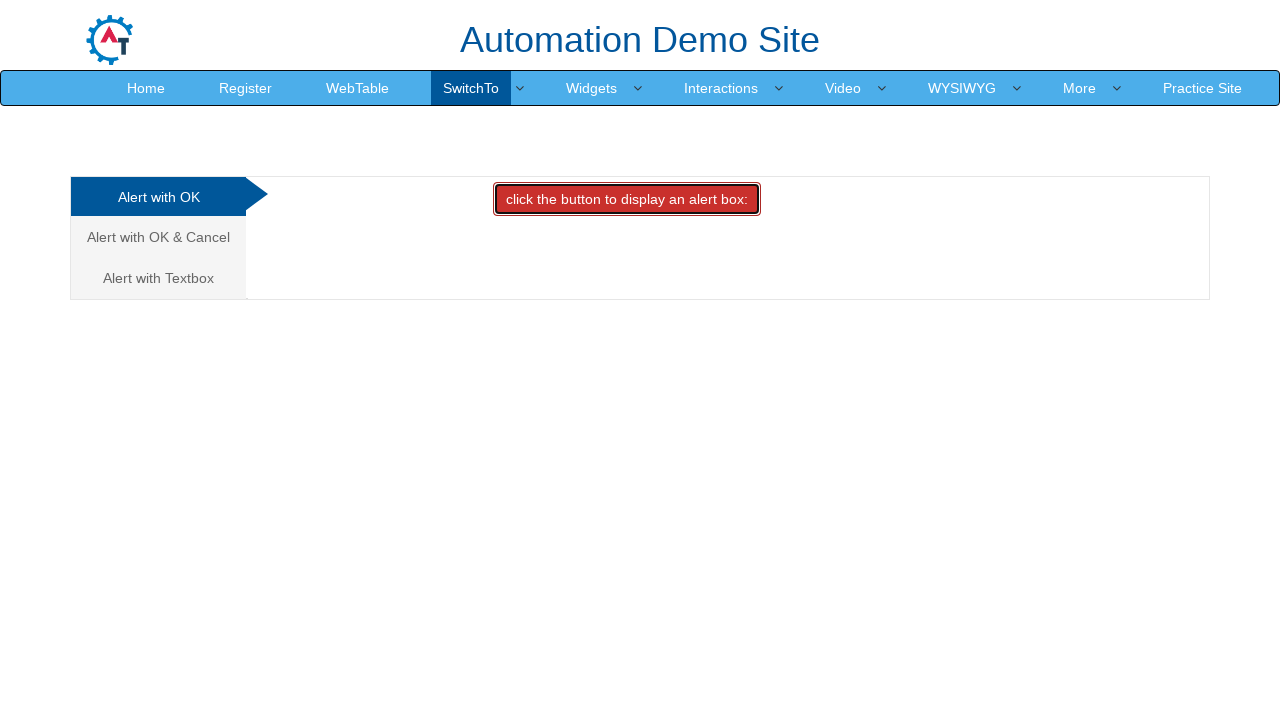

Set up dialog handler and clicked button to trigger OK alert at (627, 199) on #OKTab > button
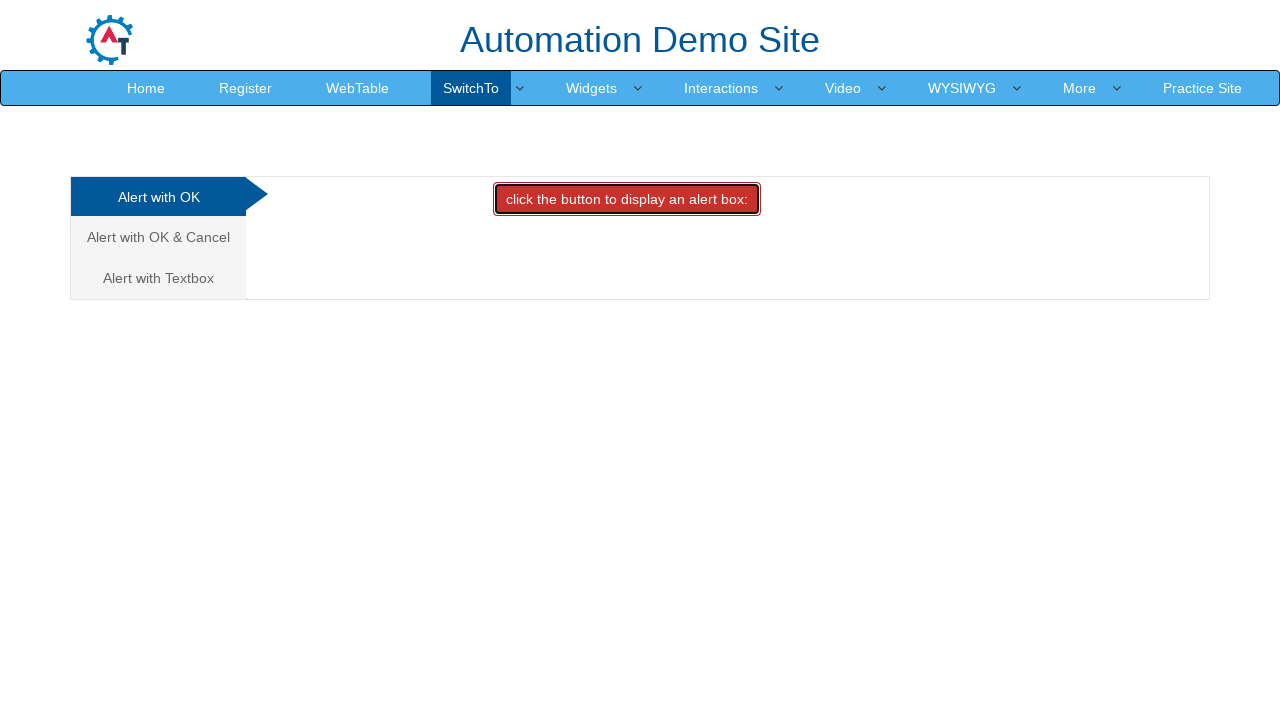

Clicked on first alert option tab (Alert with OK) at (158, 197) on .nav-stacked > li:nth-child(1) > a
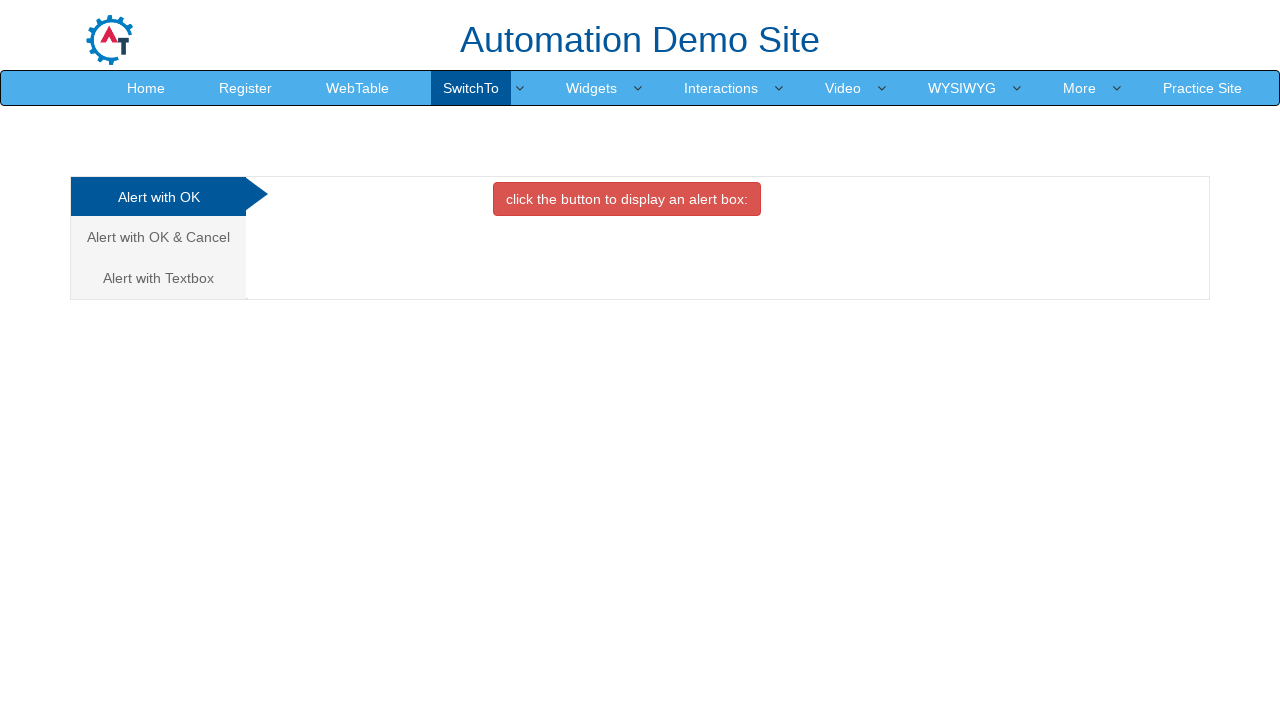

Set up OK alert handler and clicked button to trigger alert, then accepted it at (627, 199) on #OKTab > button
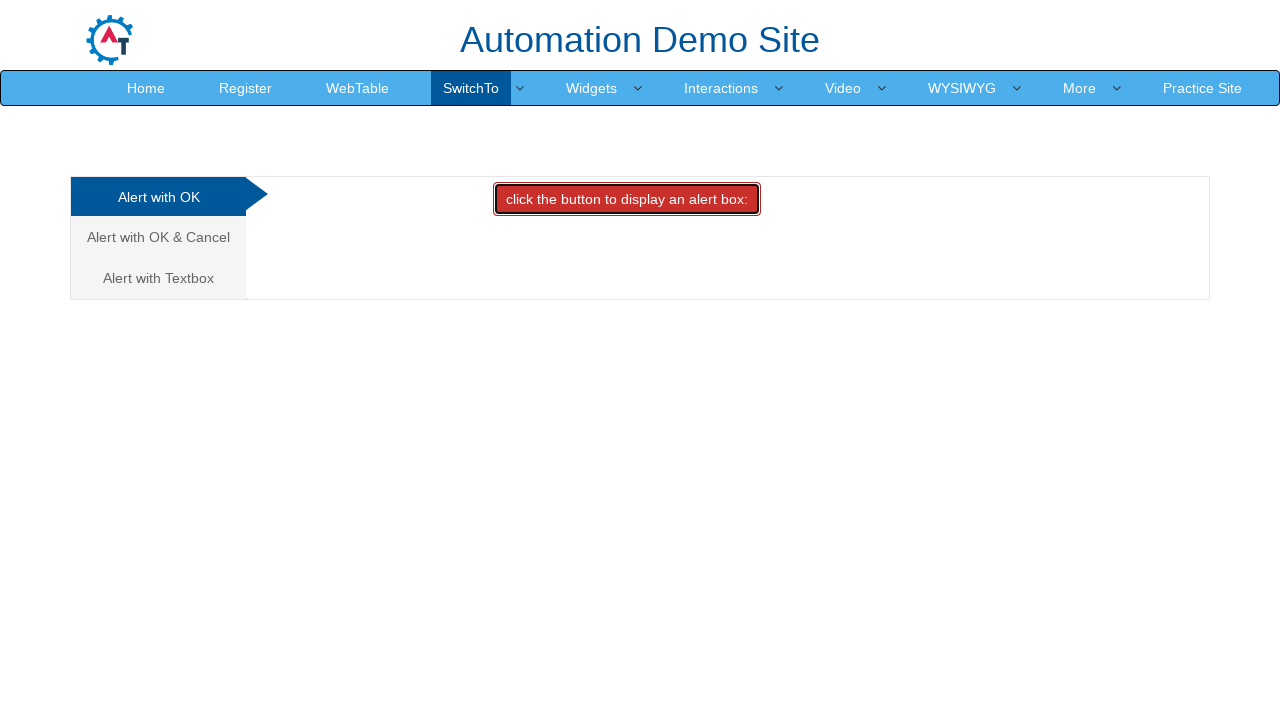

Clicked on second alert option tab (Alert with OK & Cancel) at (158, 237) on .nav-stacked > li:nth-child(2) > a
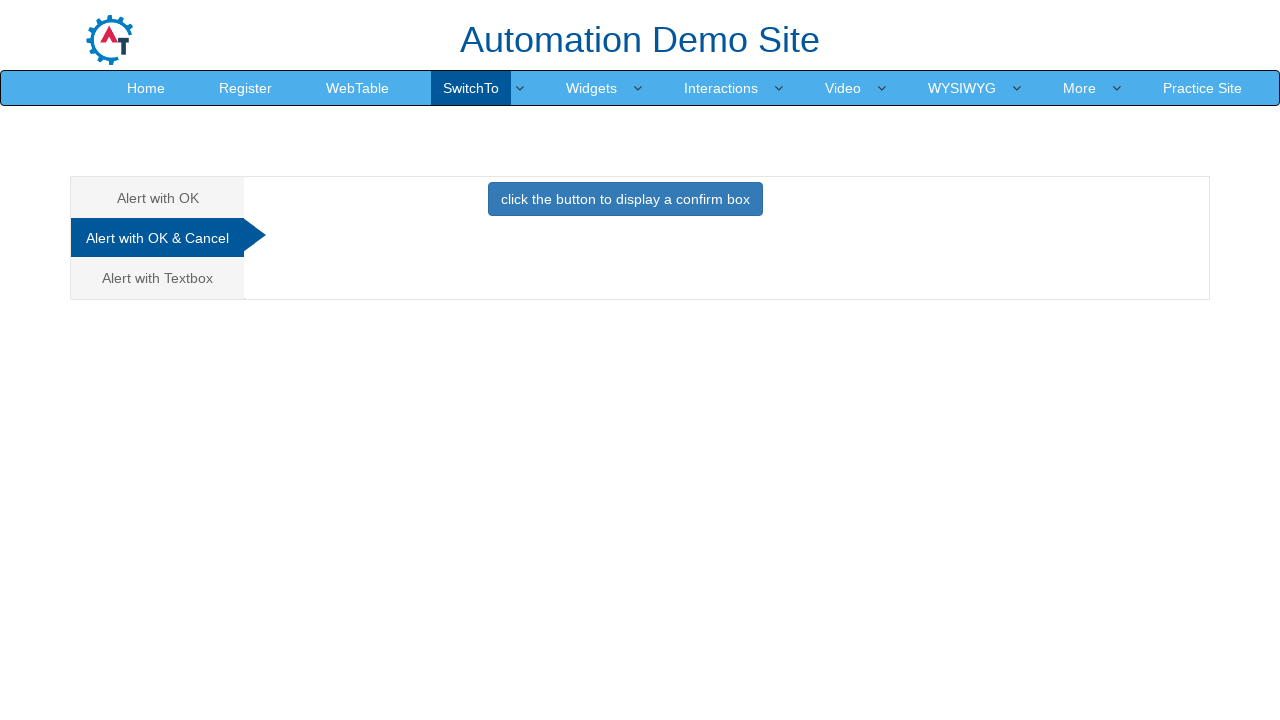

Set up cancel alert handler and clicked button to trigger alert, then dismissed it at (625, 199) on #CancelTab > button
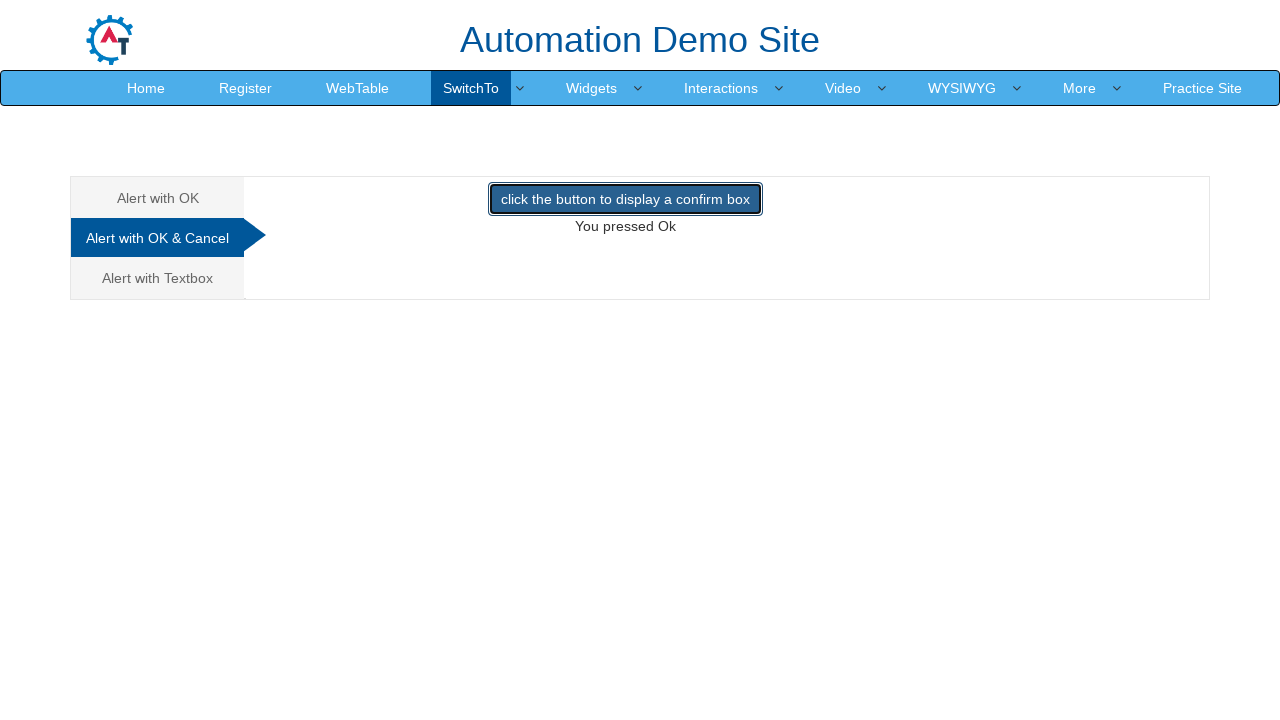

Clicked on third alert option tab (Alert with Textbox) at (158, 278) on .nav-stacked > li:nth-child(3) > a
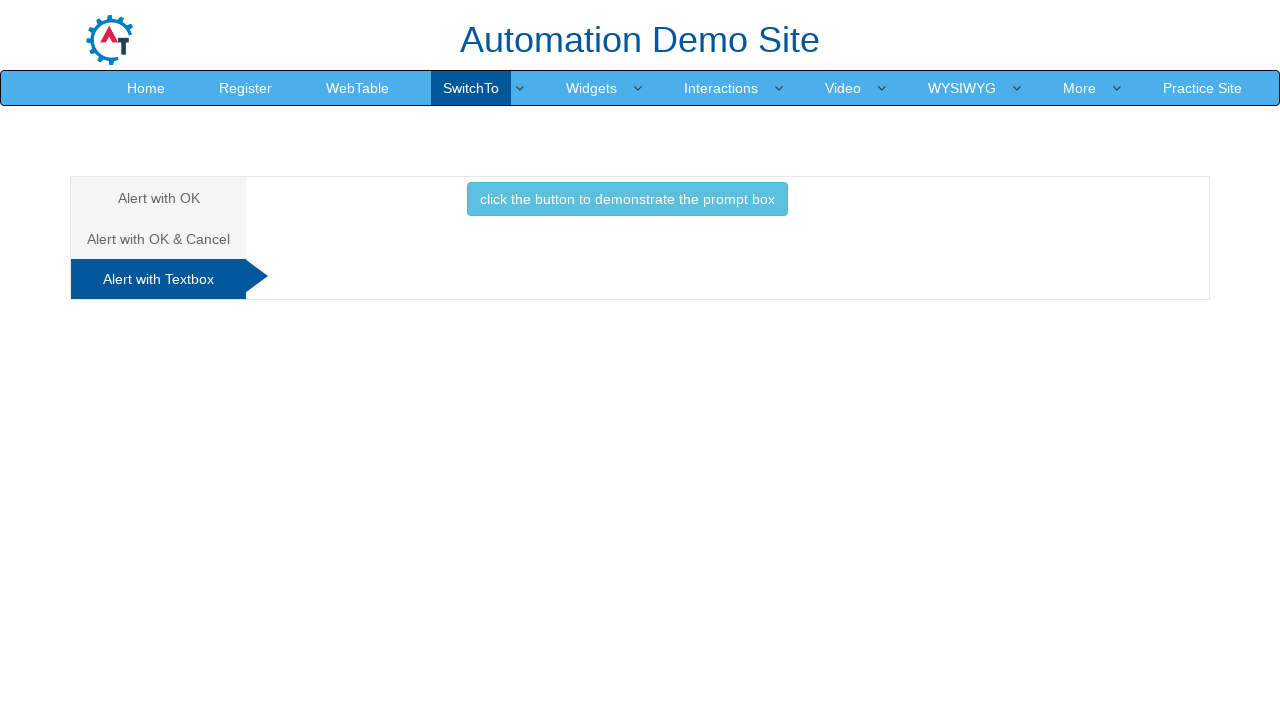

Set up text alert handler and clicked button to trigger alert, then filled text 'test automation message' and accepted it at (627, 199) on #Textbox > button
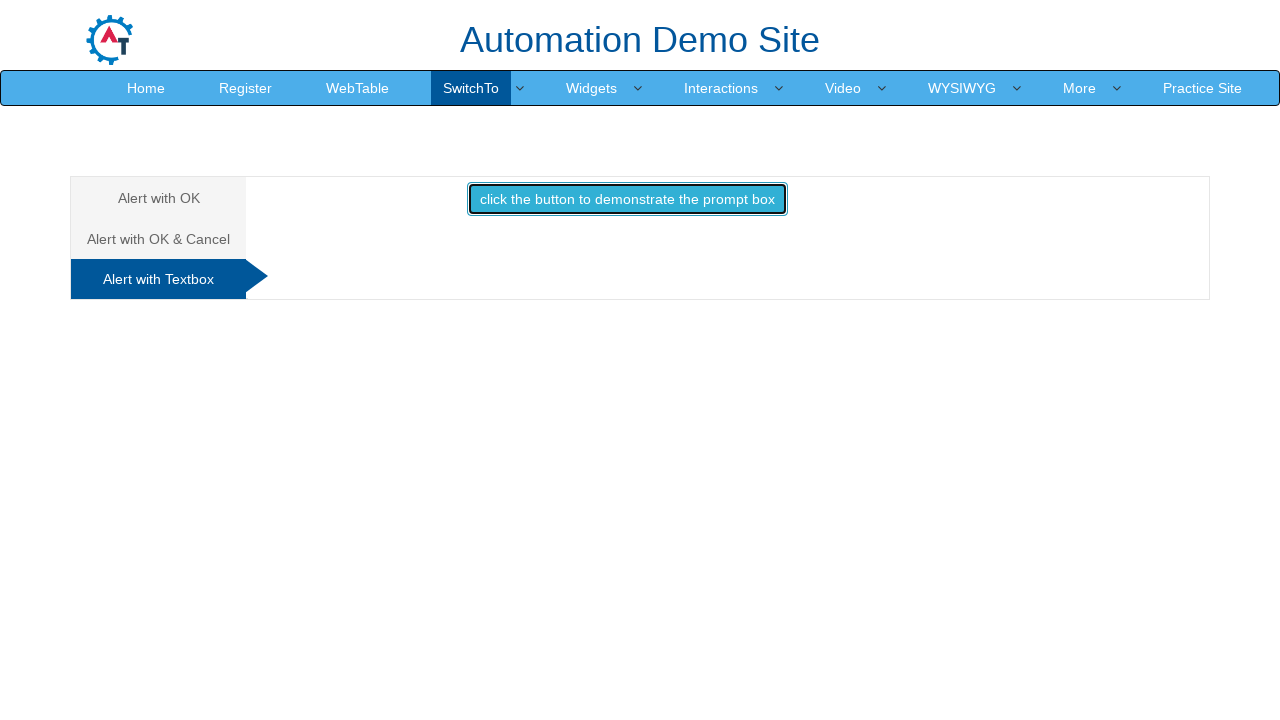

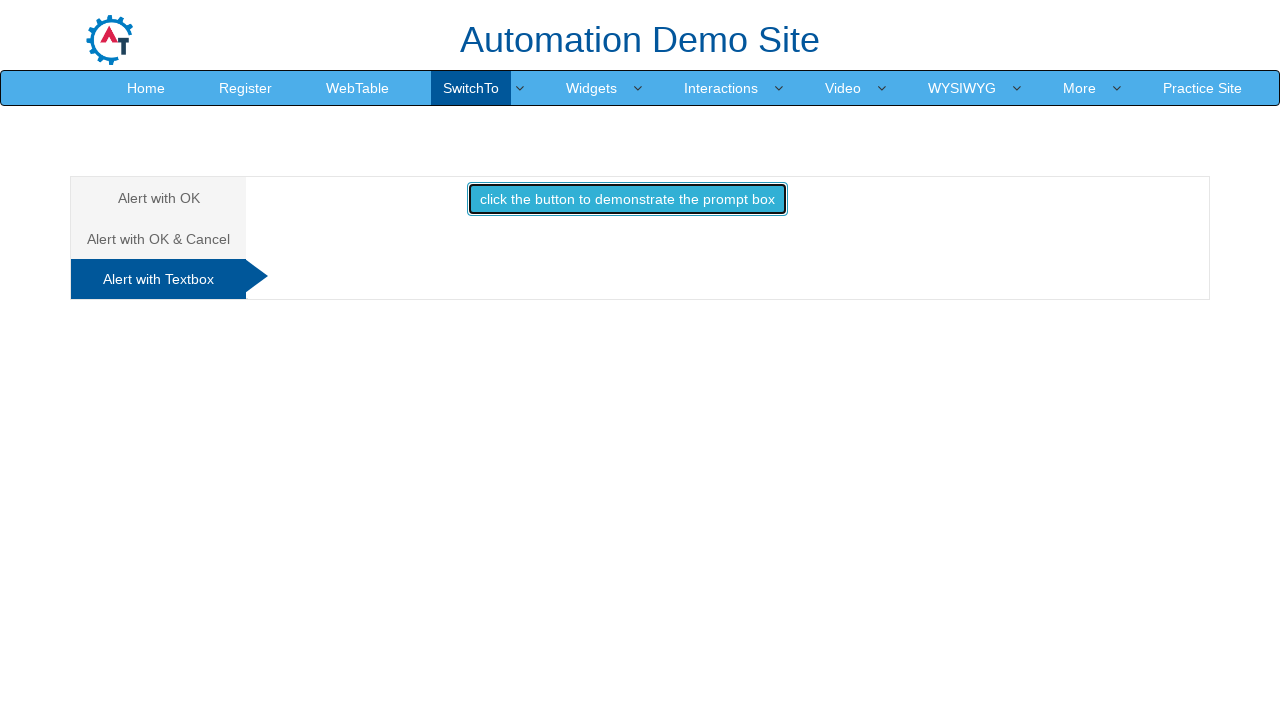